Opens the OrangeHRM demo application URL and verifies the page loads

Starting URL: https://opensource-demo.orangehrmlive.com/

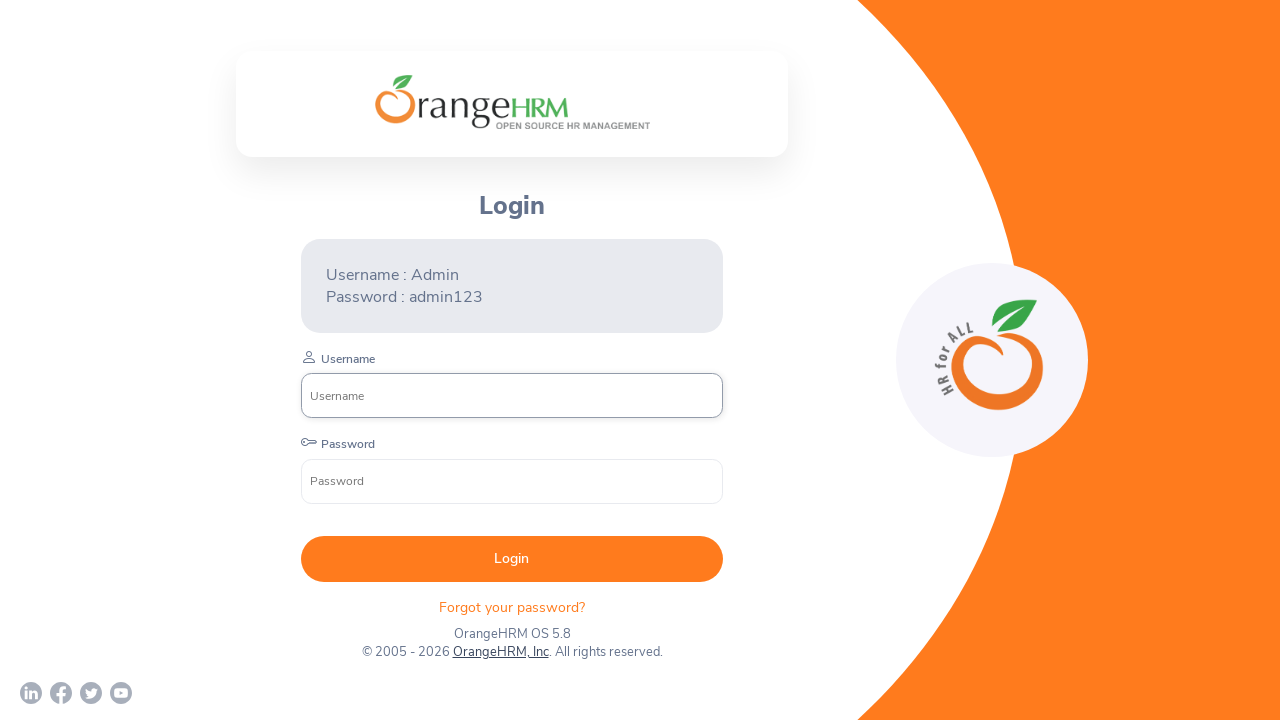

Navigated to OrangeHRM demo application URL
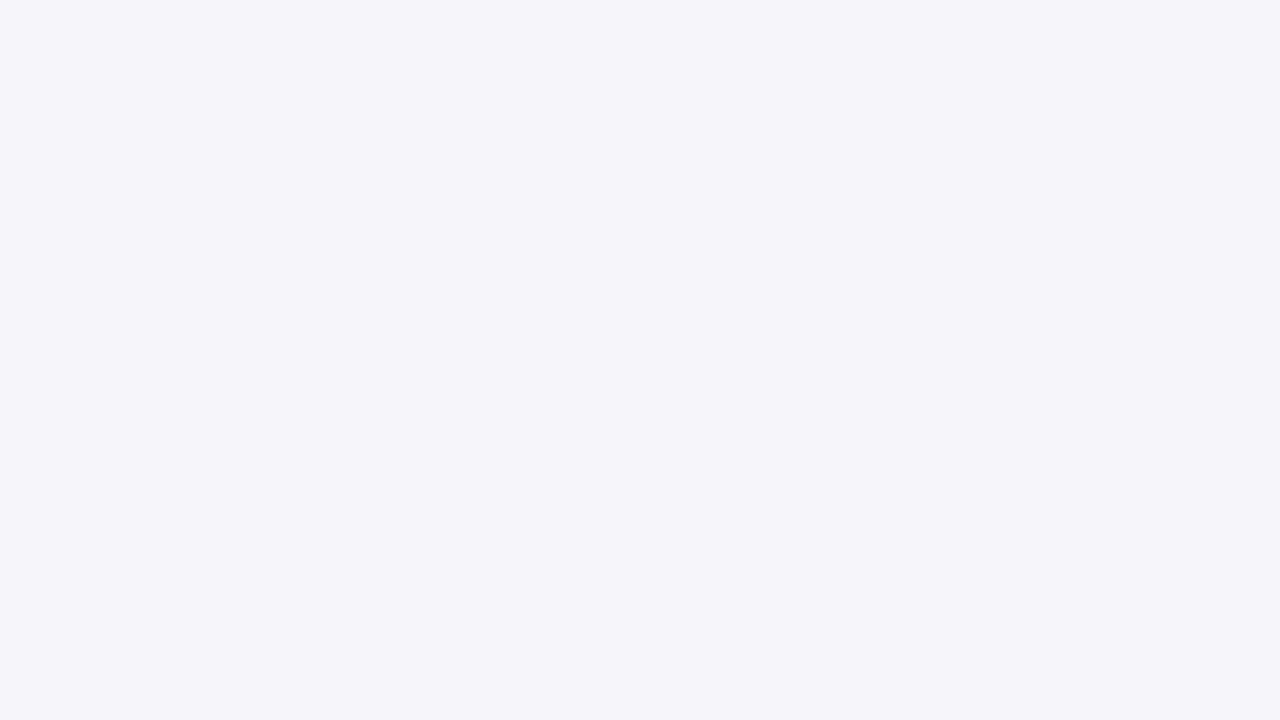

Page DOM content loaded successfully
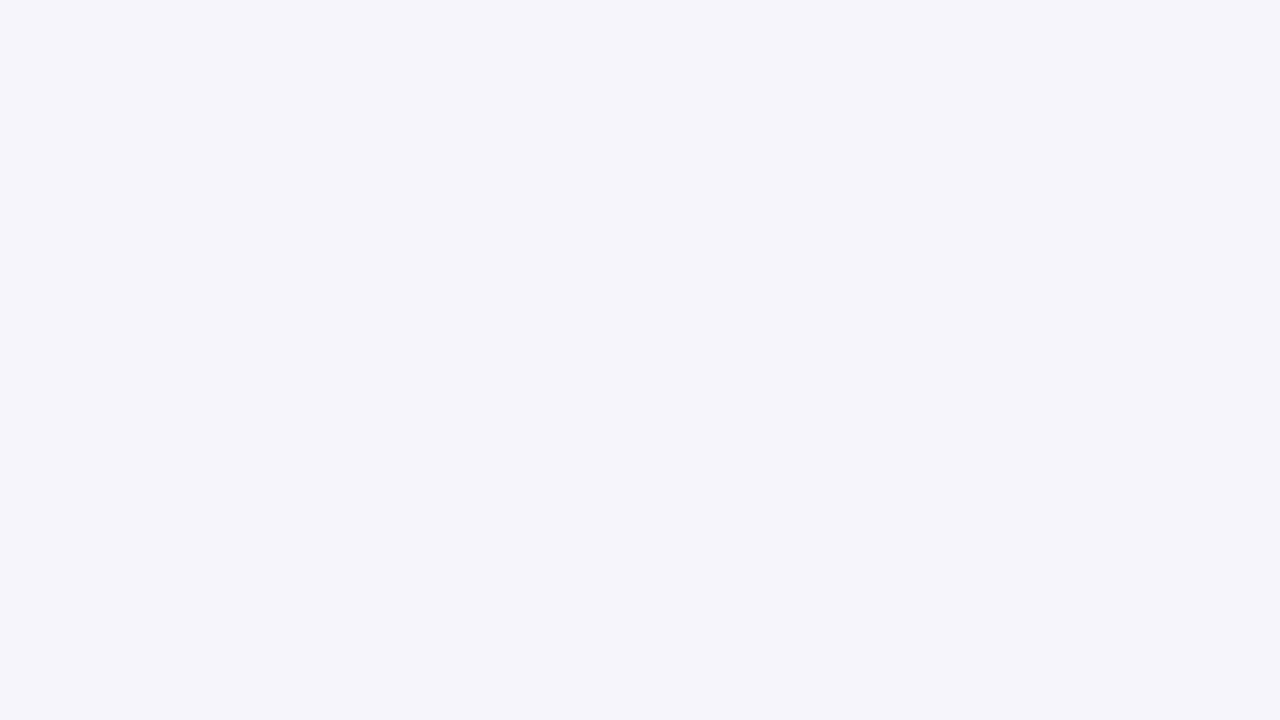

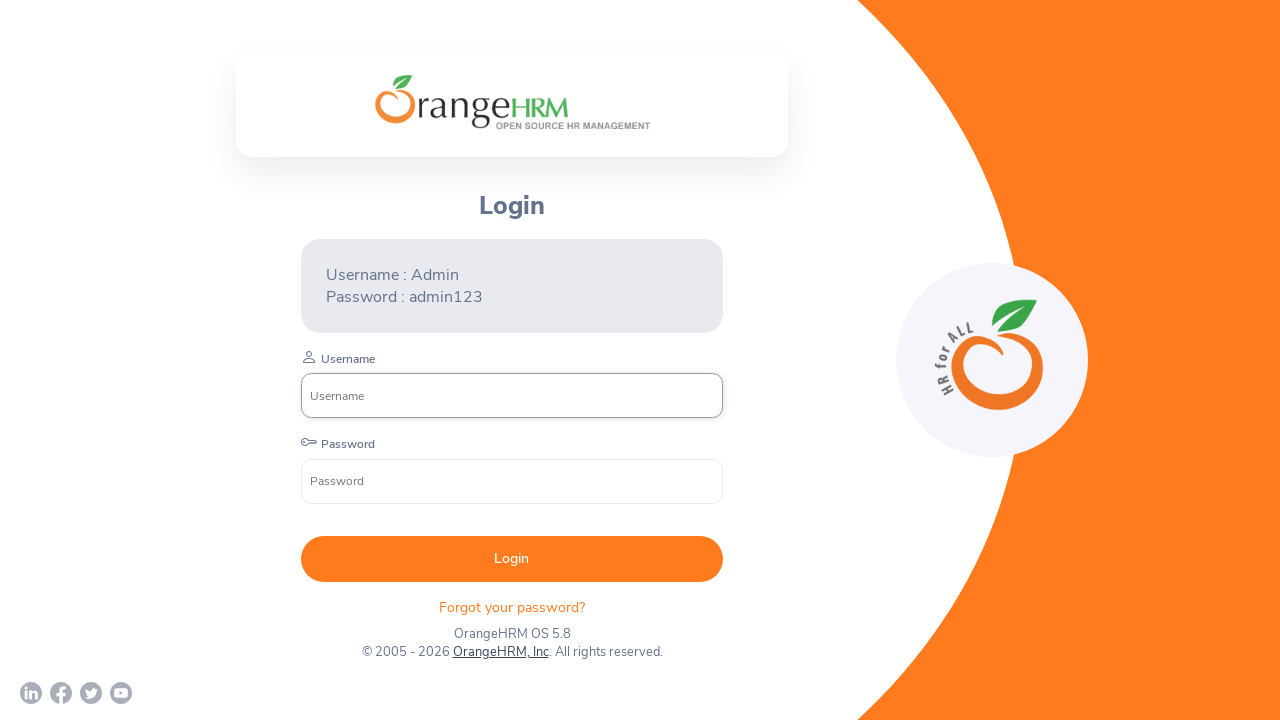